Tests alert box functionality by clicking the alert trigger button

Starting URL: https://artoftesting.com/samplesiteforselenium

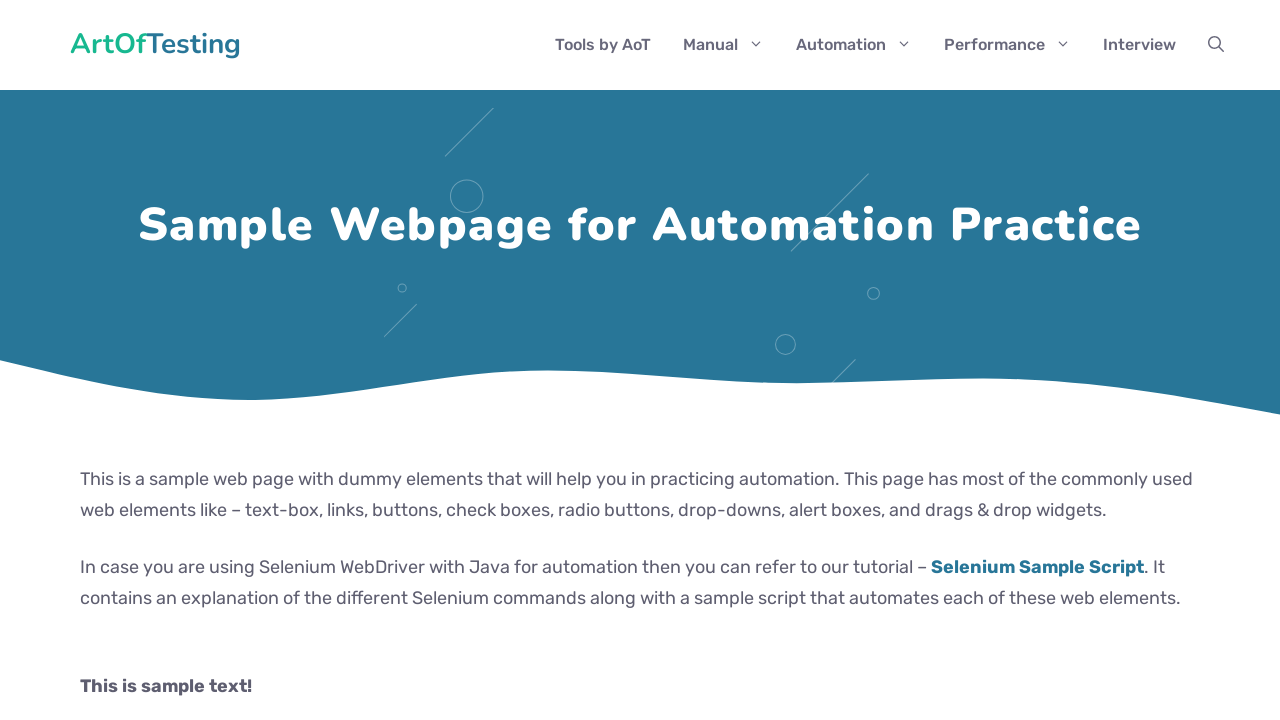

Clicked alert trigger button in AlertBox div at (180, 361) on xpath=//div[@id='AlertBox']/button
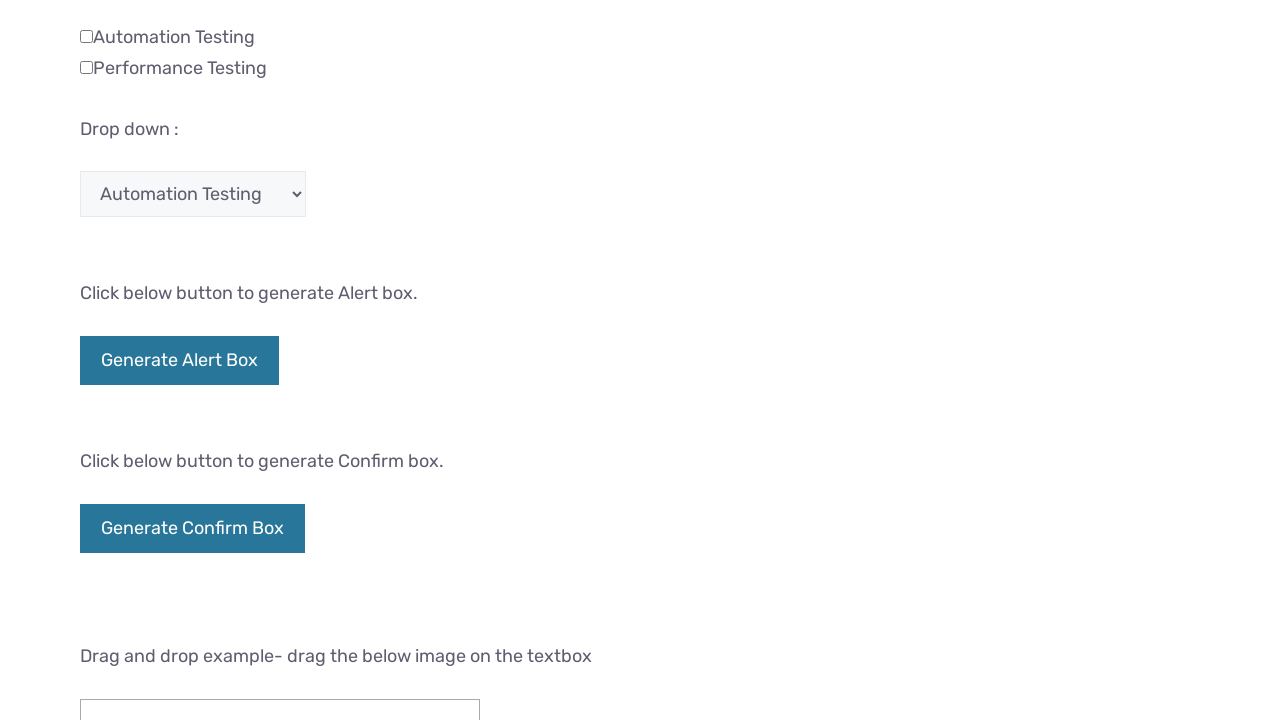

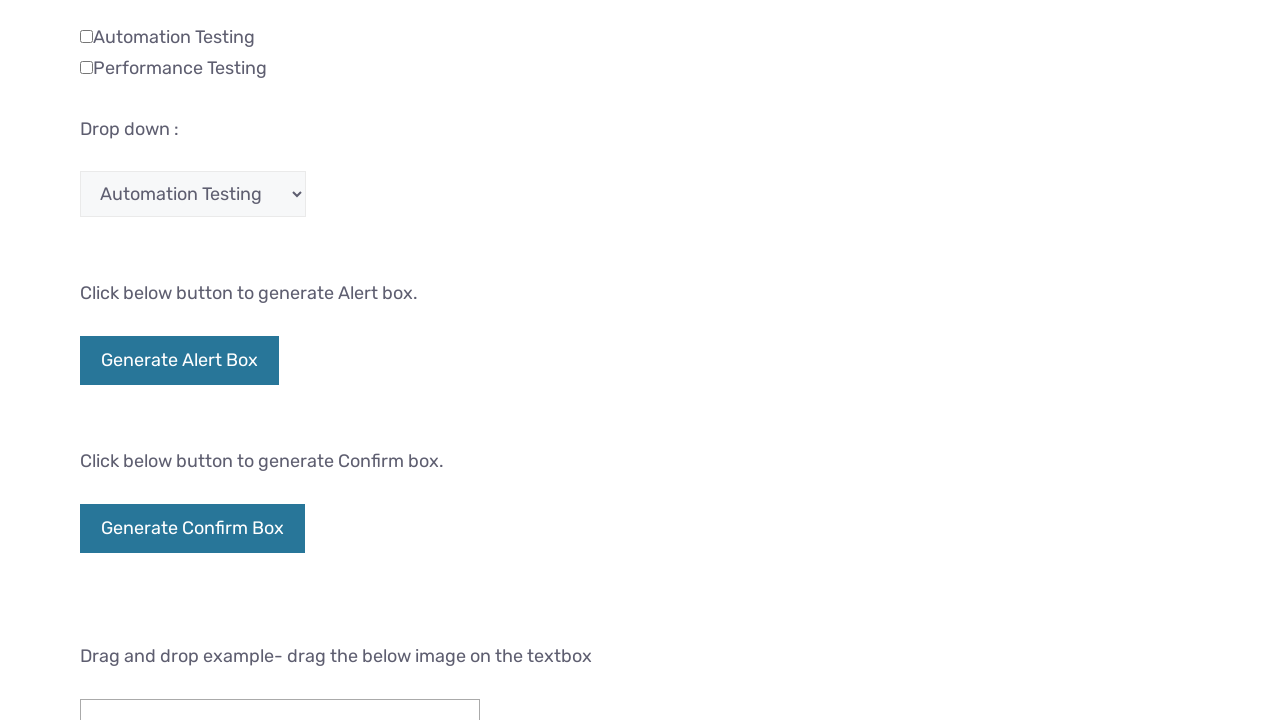